Tests various link interactions on a practice website including clicking links, navigating back, finding duplicate links, and verifying link elements exist on the page.

Starting URL: https://www.leafground.com/link.xhtml

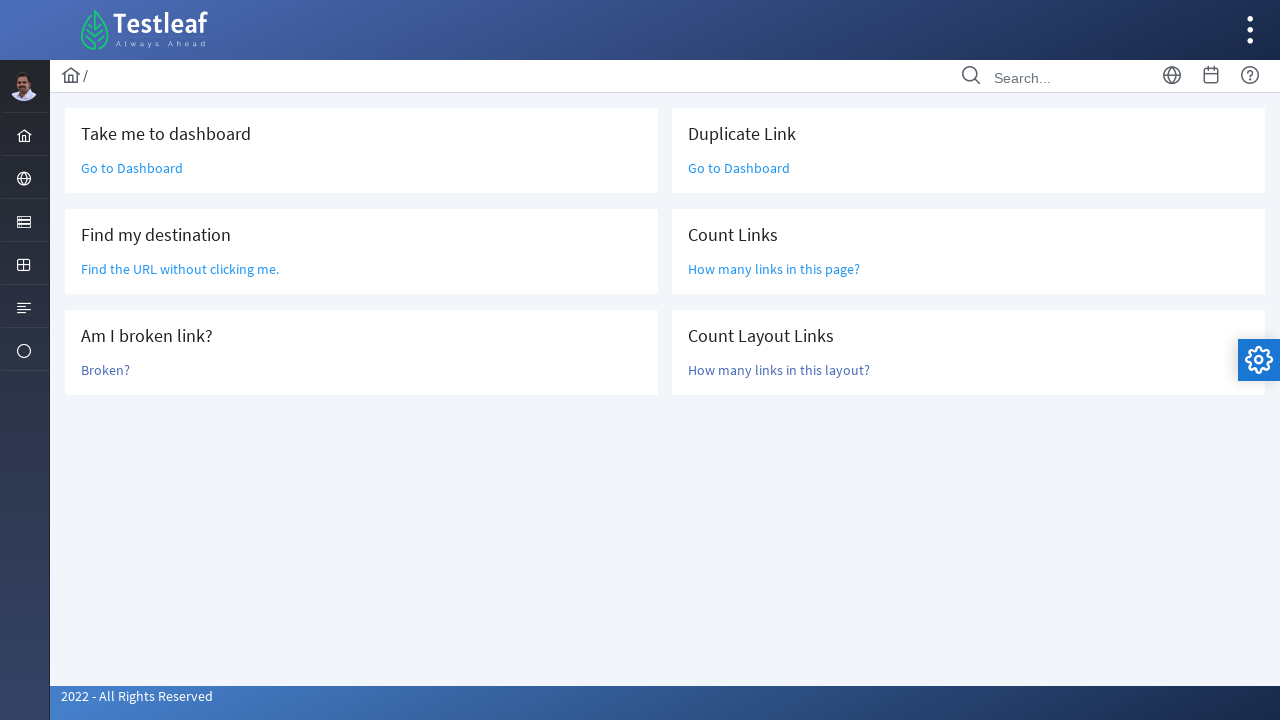

Clicked 'Go to Dashboard' link at (132, 168) on text=Go to Dashboard
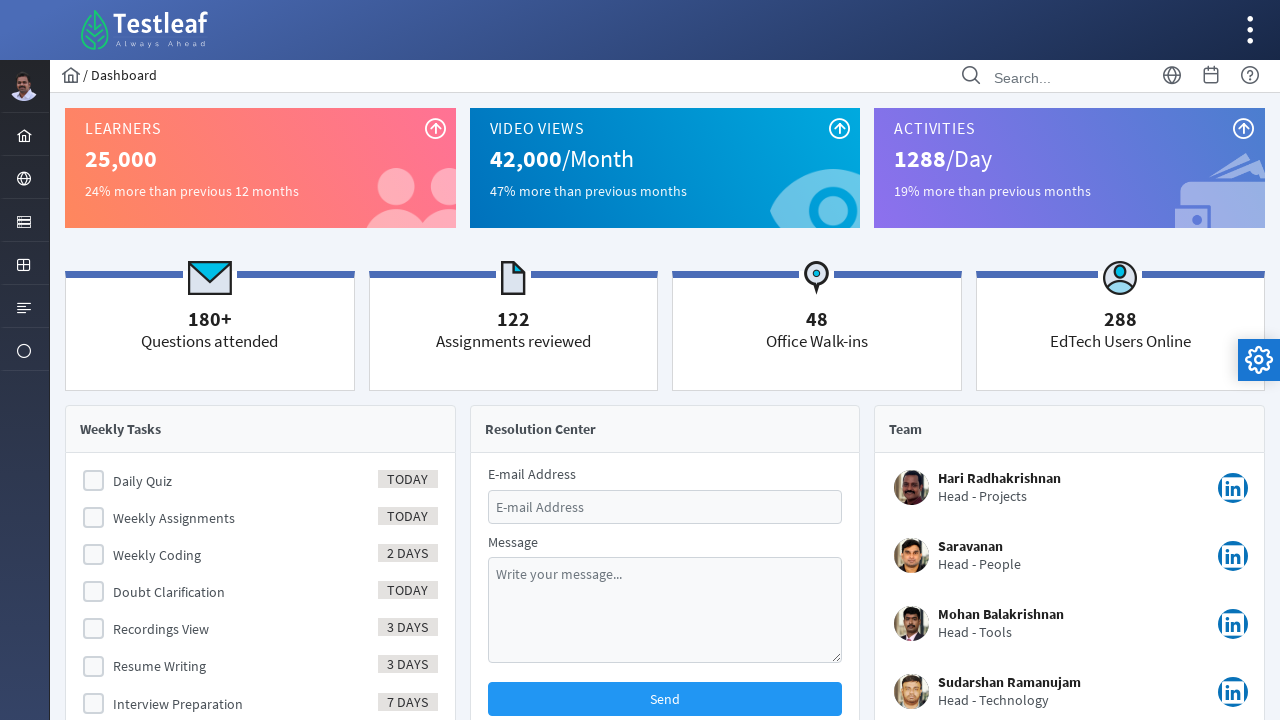

Navigated back from Dashboard
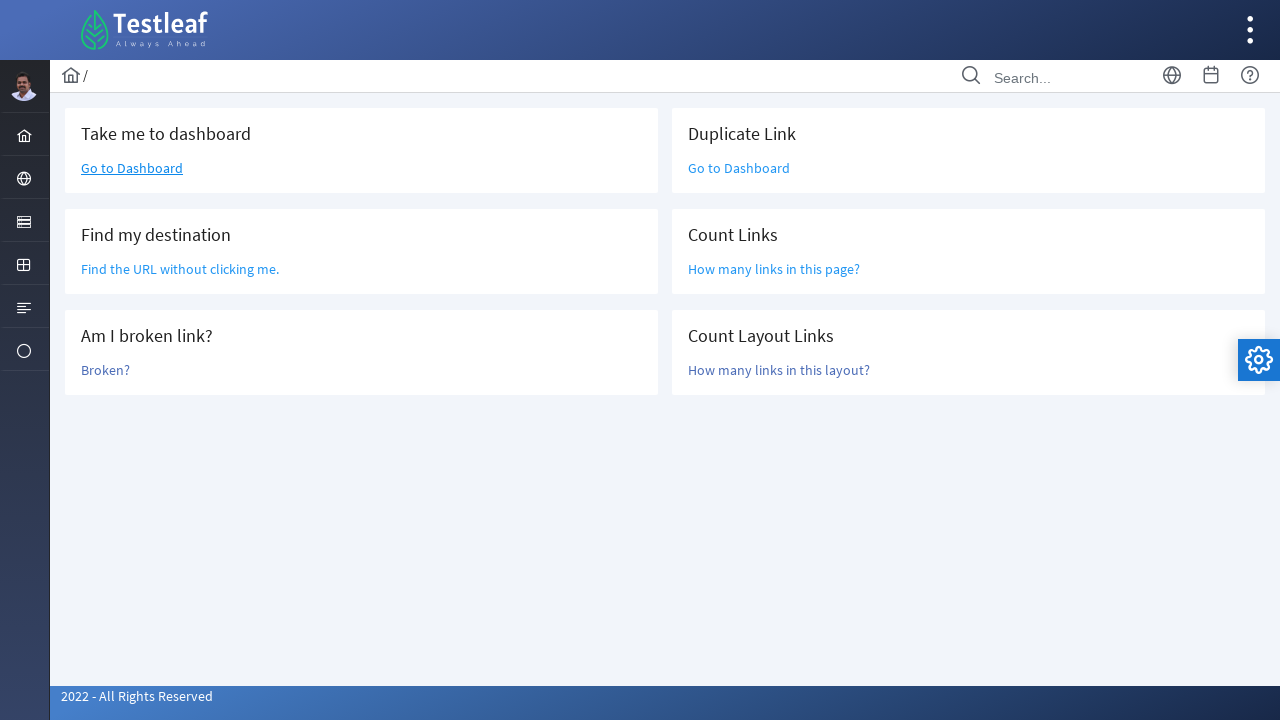

Located link with text 'Find the URL without clicking me.'
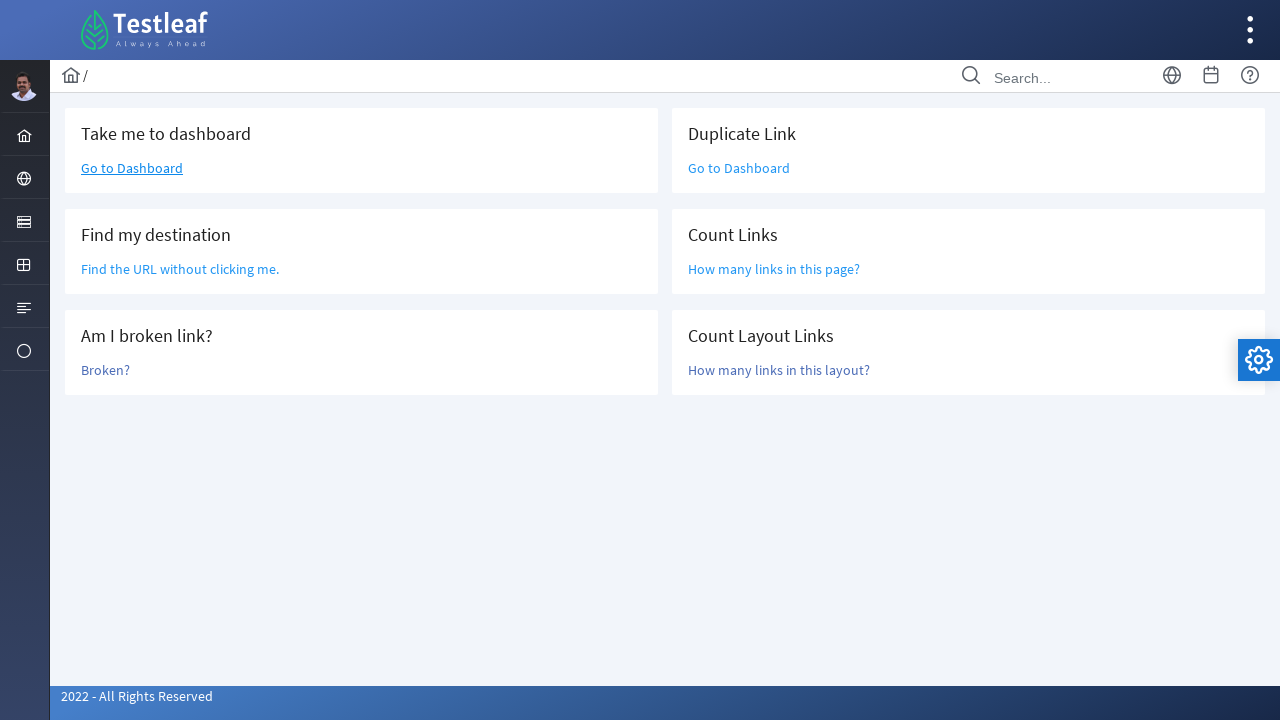

Waited for destination link to be ready
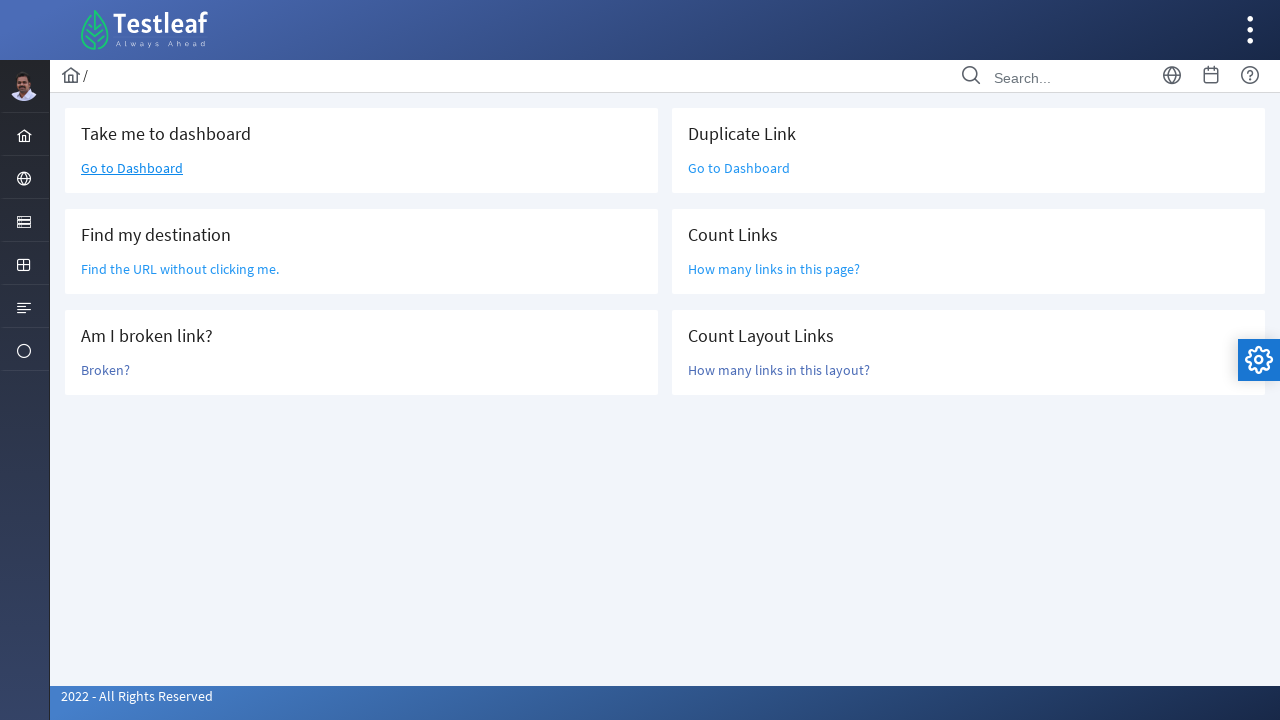

Clicked 'Broken?' link at (106, 370) on text=Broken?
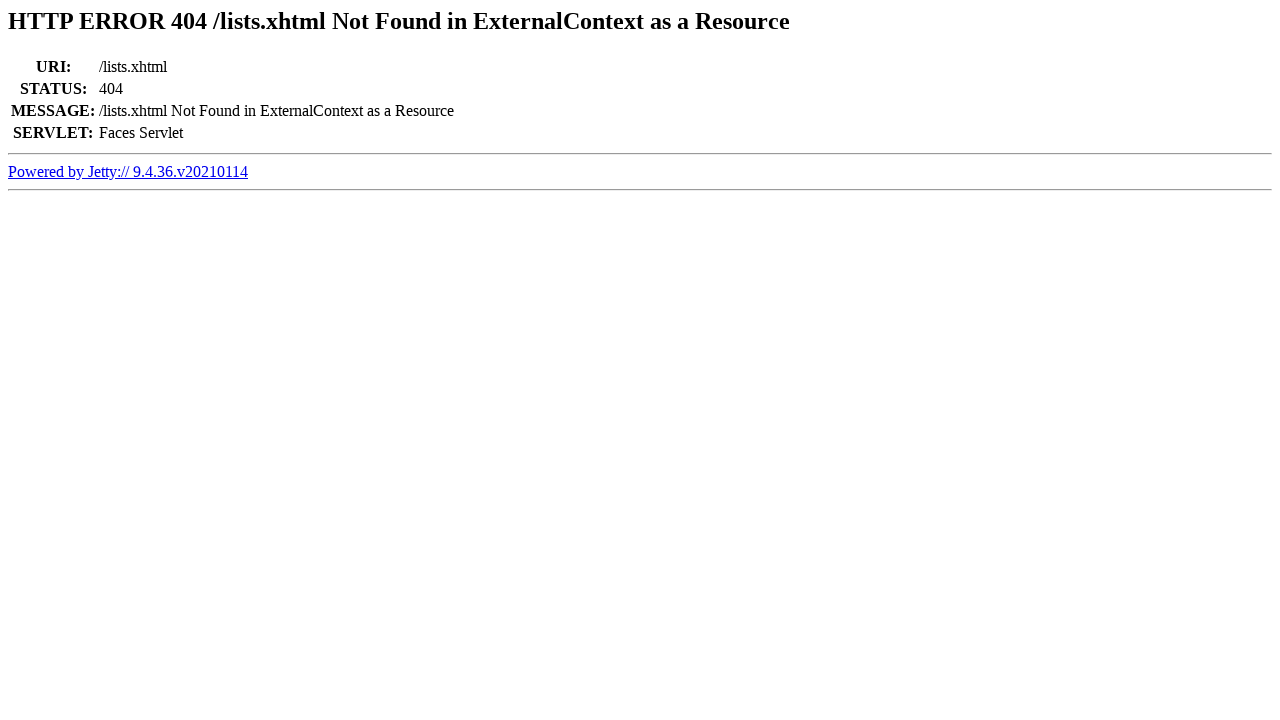

Navigated back from Broken? link
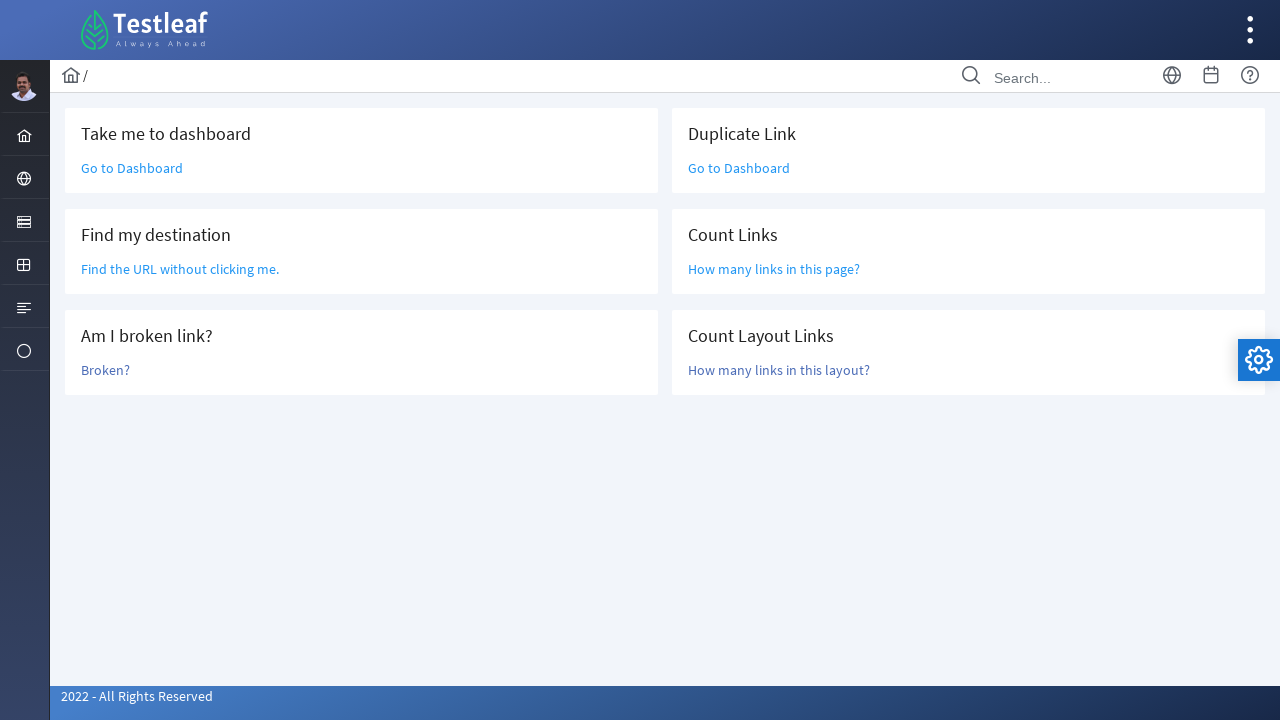

Clicked duplicate 'Go to Dashboard' link at (132, 168) on text=Go to Dashboard
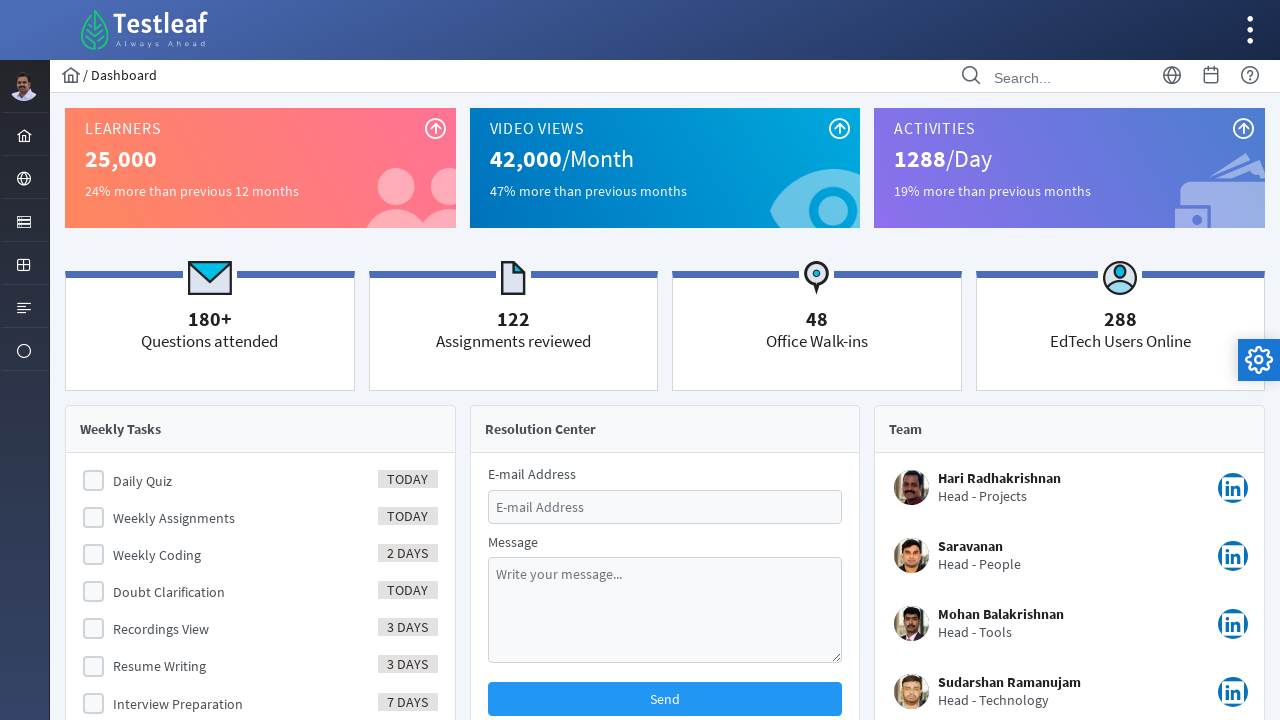

Navigated back from duplicate Dashboard link
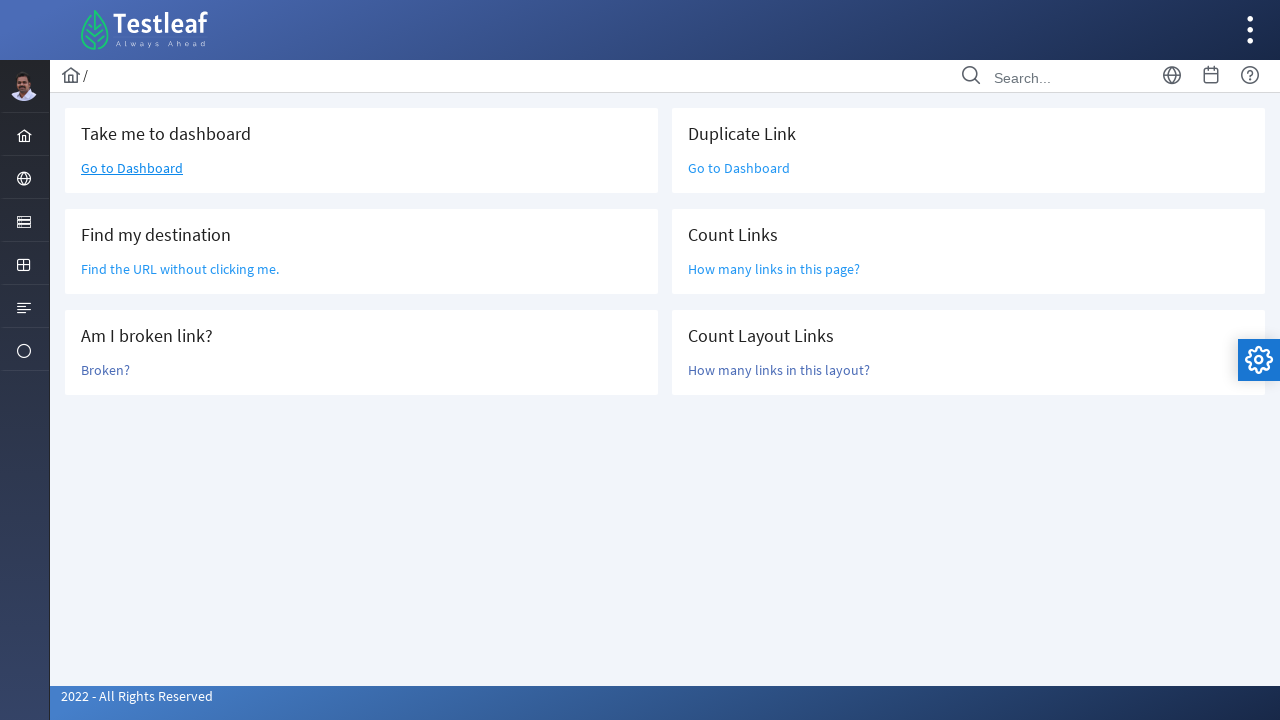

Verified links are present on the page
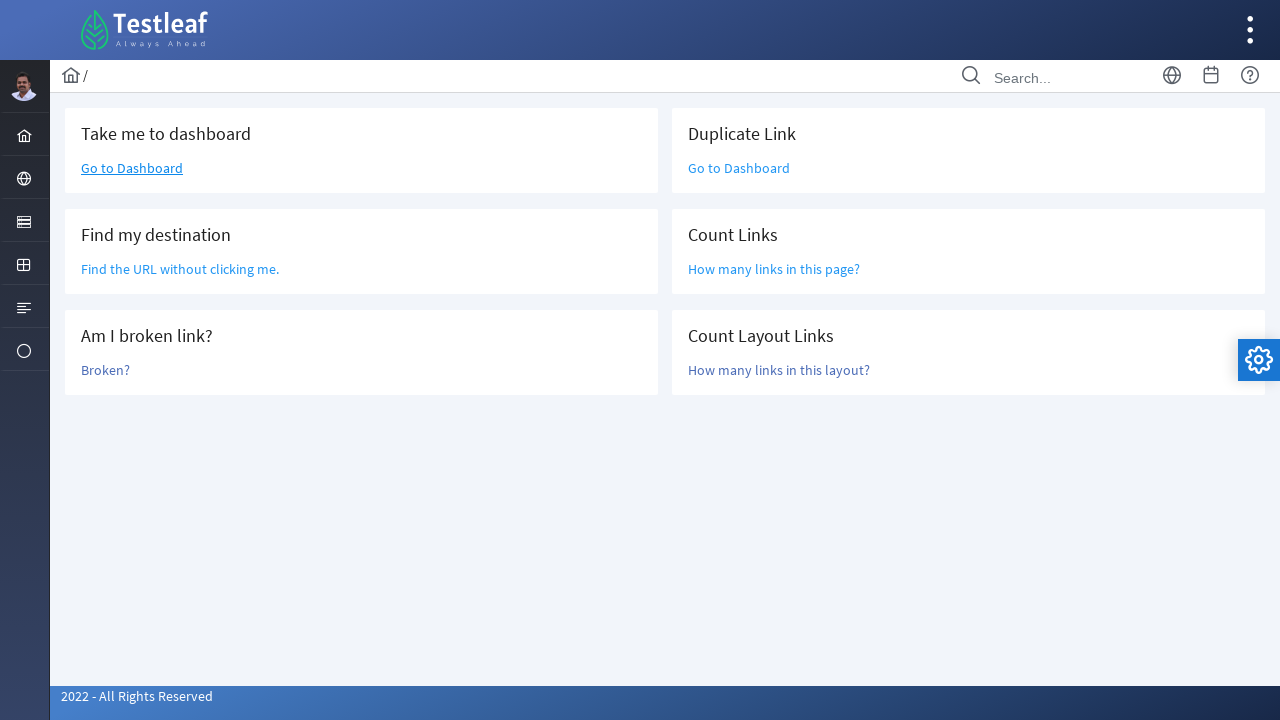

Verified links are present in layout-main-content section
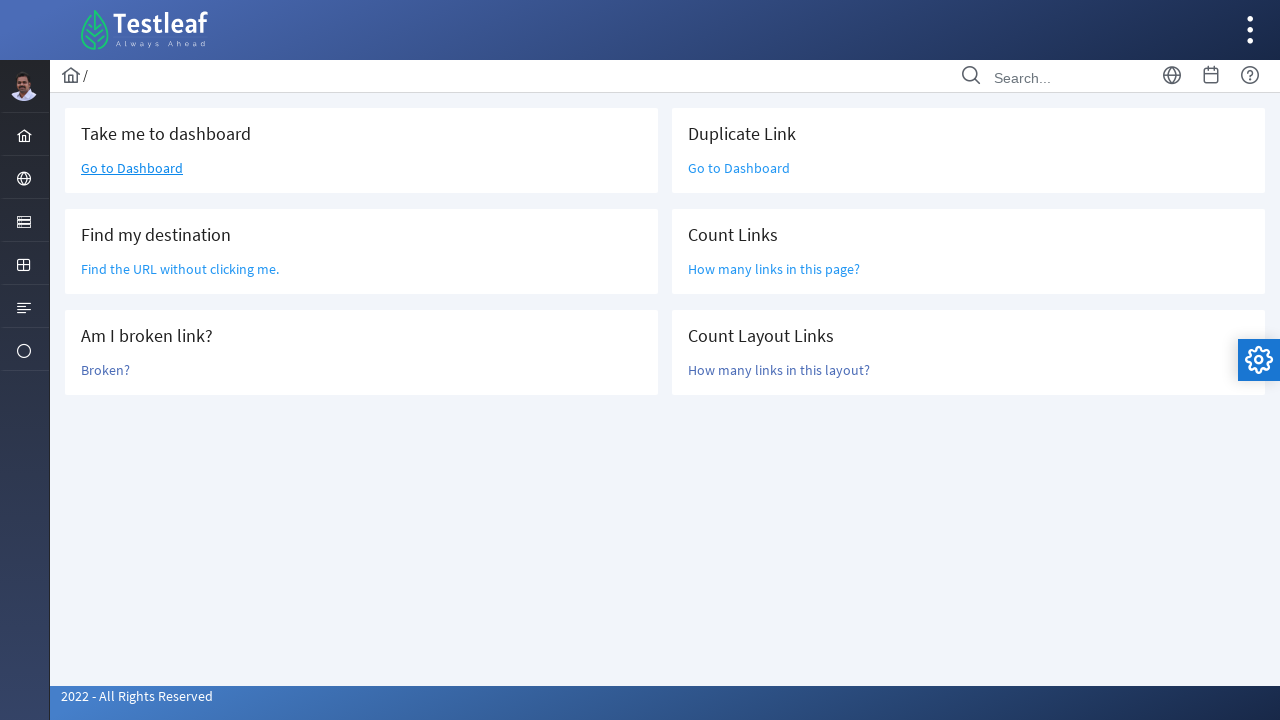

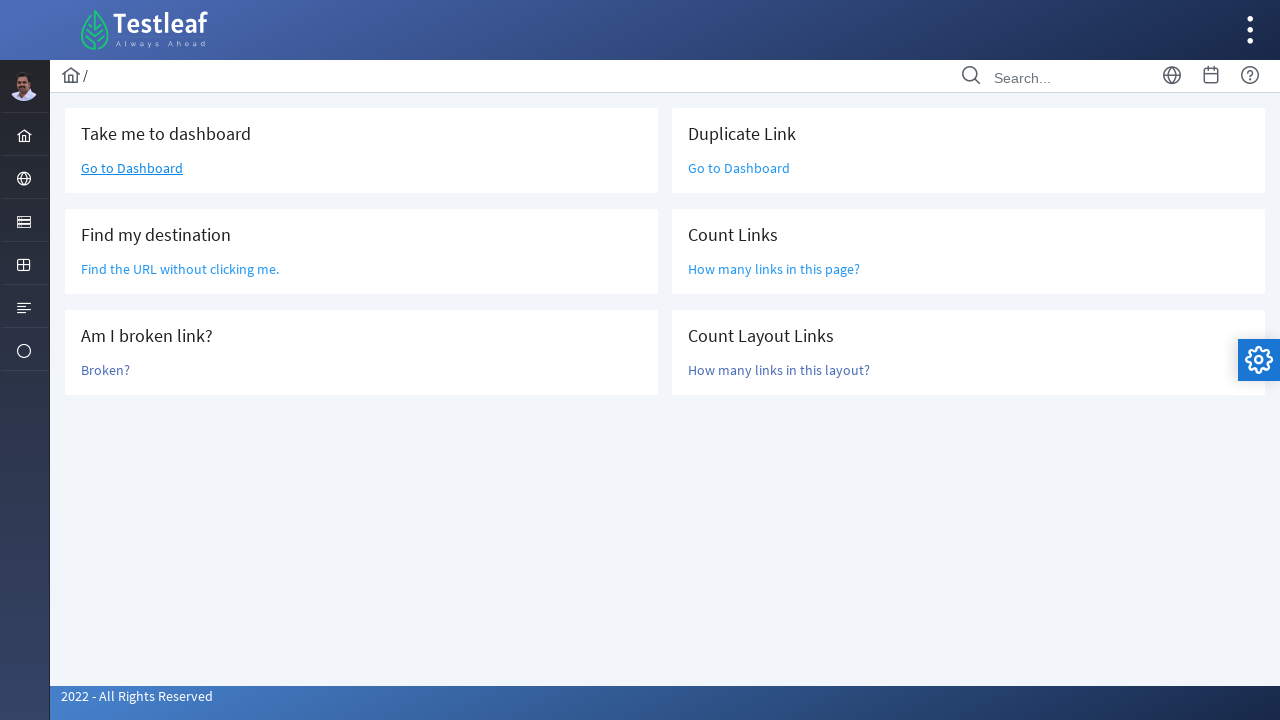